Solves a mathematical captcha by extracting a value from an element attribute, calculating the result, and submitting the form with the answer along with checkbox and radio button selections

Starting URL: https://suninjuly.github.io/get_attribute.html

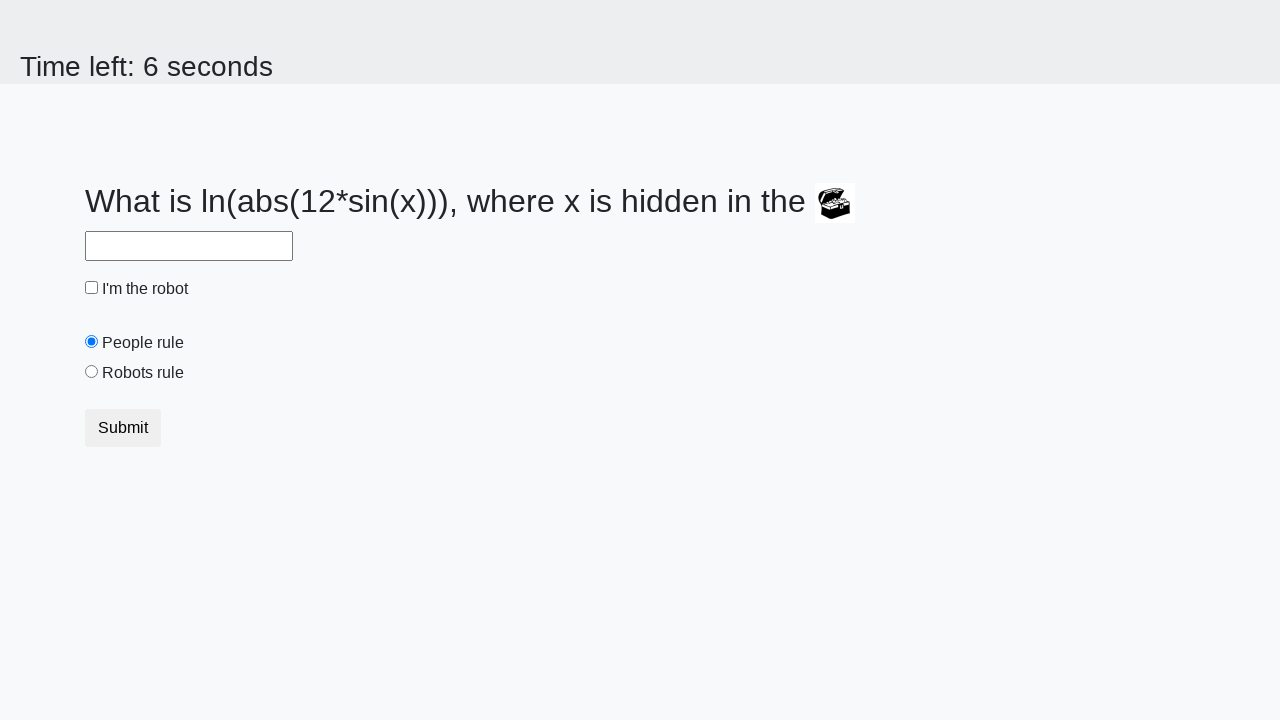

Located the treasure element with ID 'treasure'
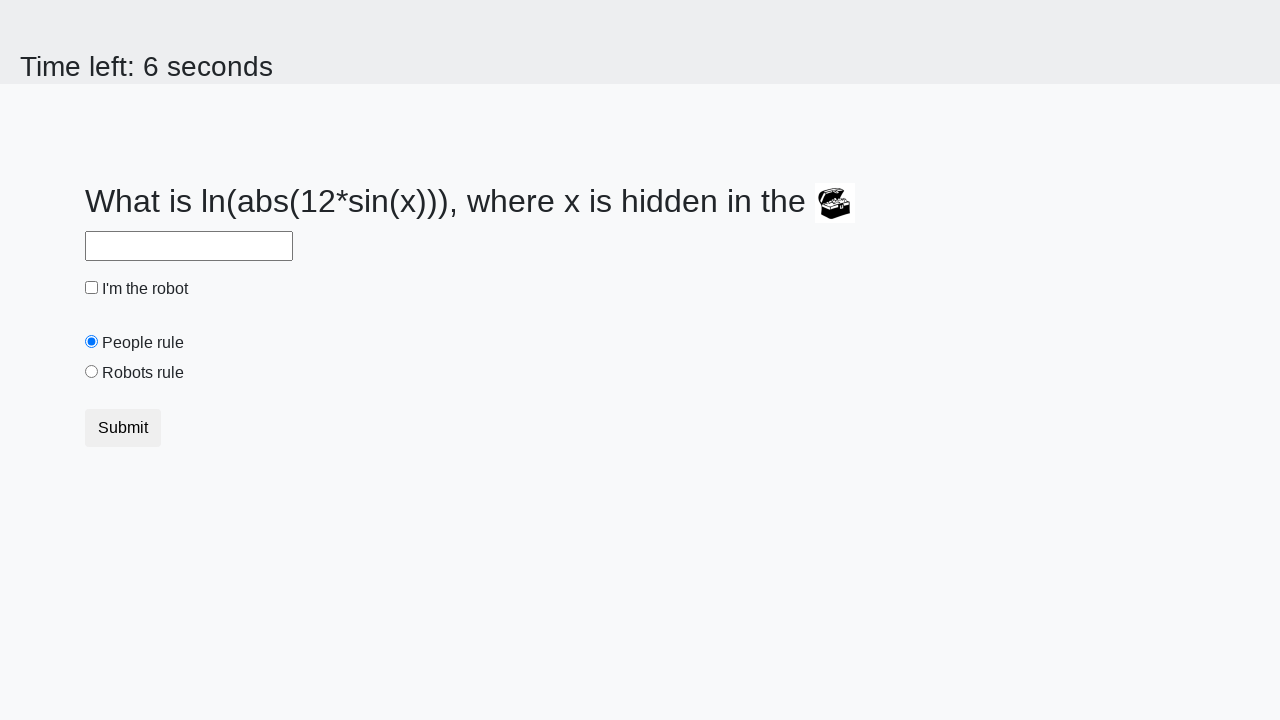

Extracted the 'valuex' attribute from the treasure element
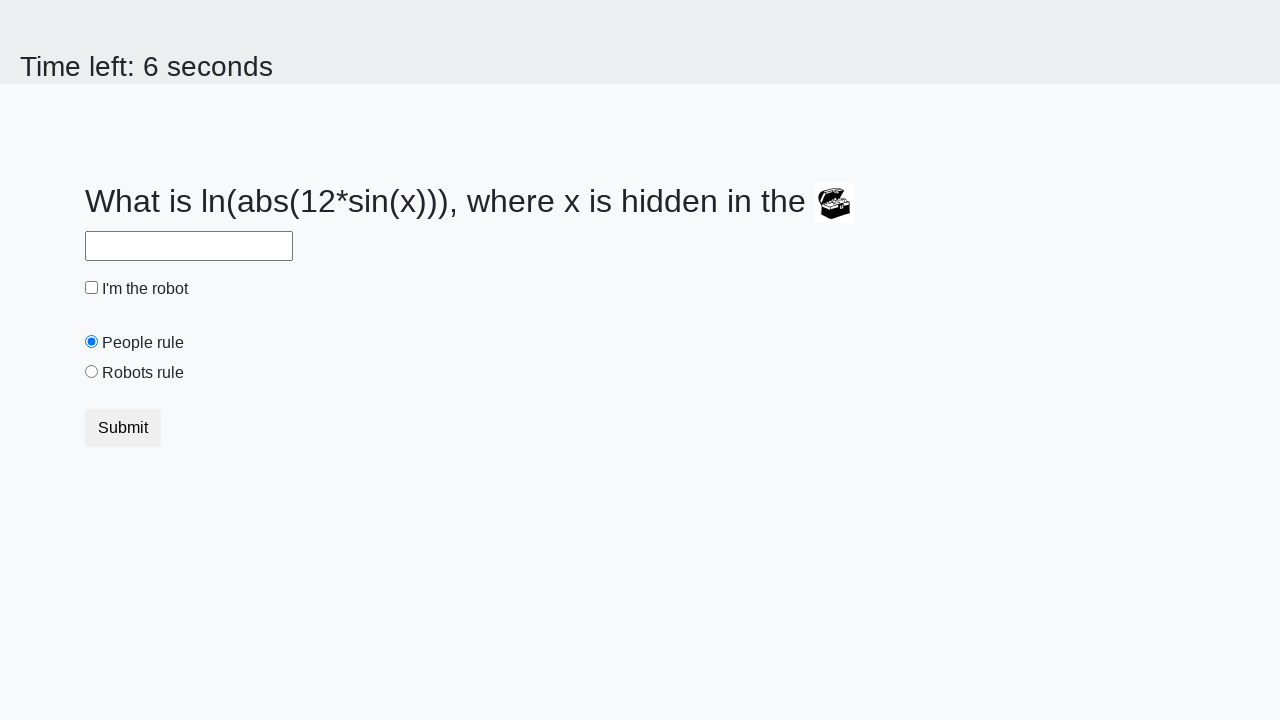

Calculated the mathematical expression result: 2.4813619510985157
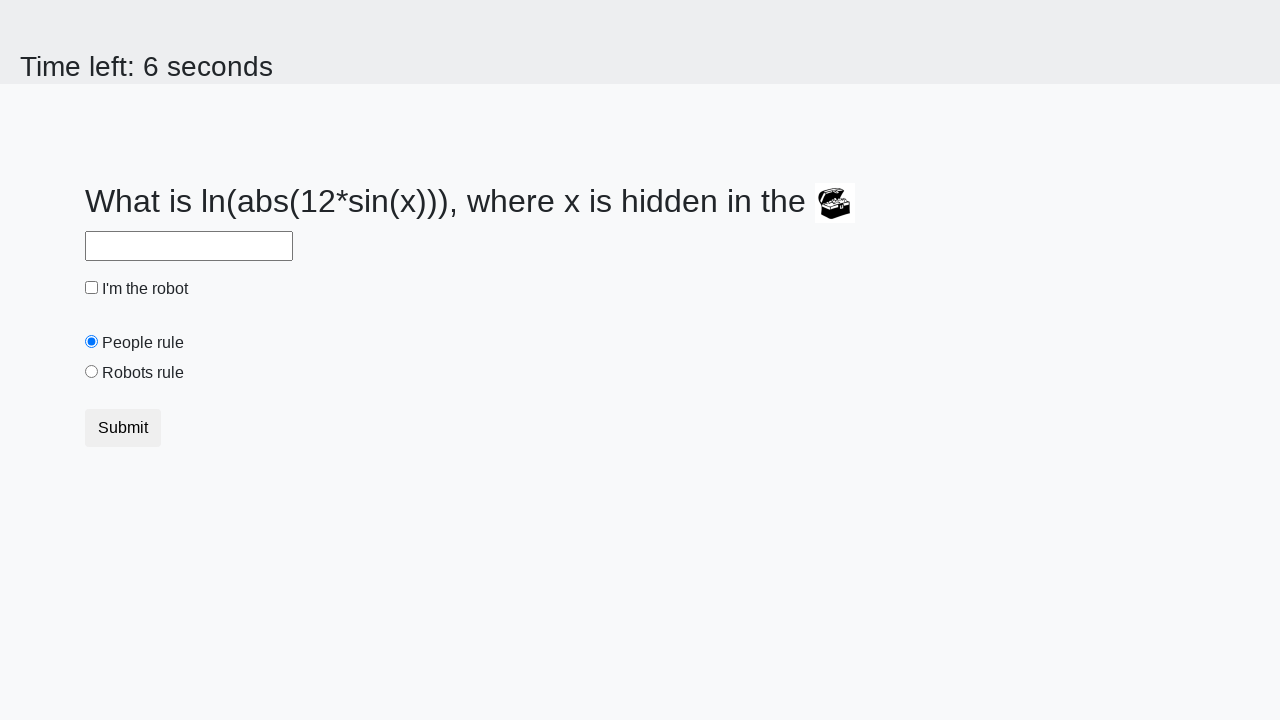

Filled the answer field with the calculated value: 2.4813619510985157 on #answer
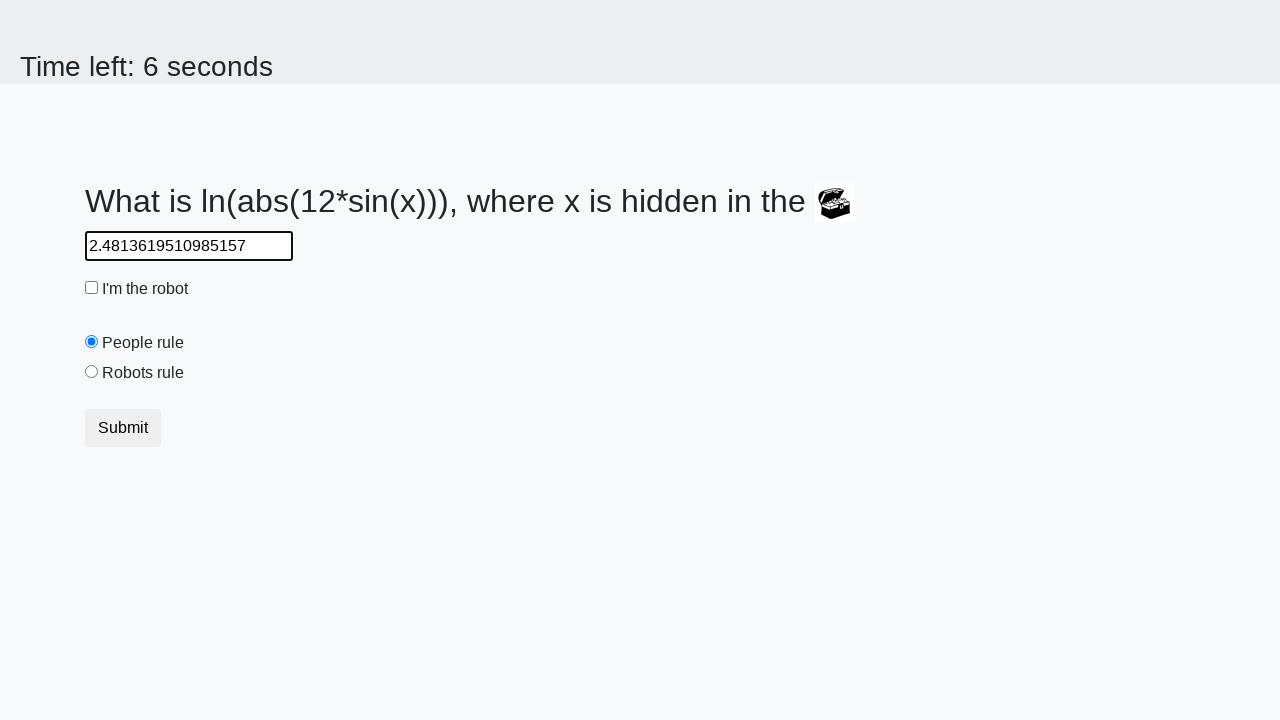

Checked the robot checkbox at (92, 288) on #robotCheckbox
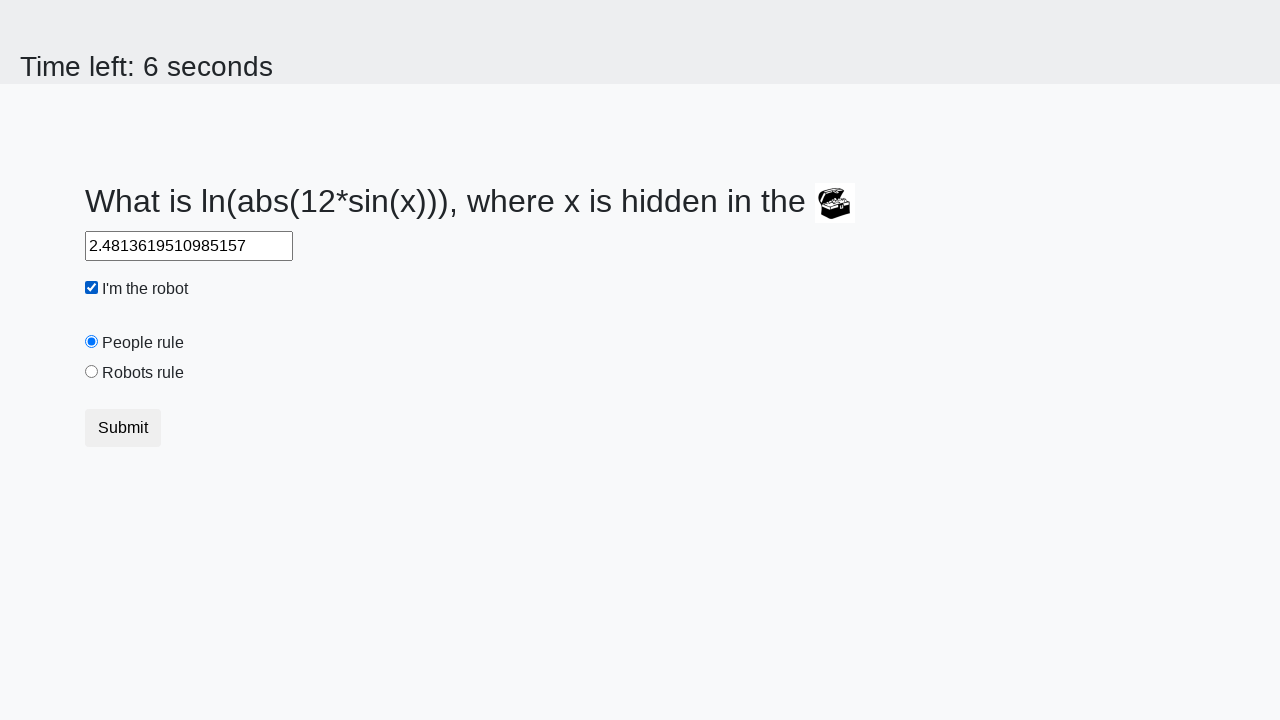

Selected the 'robots rule' radio button at (92, 372) on #robotsRule
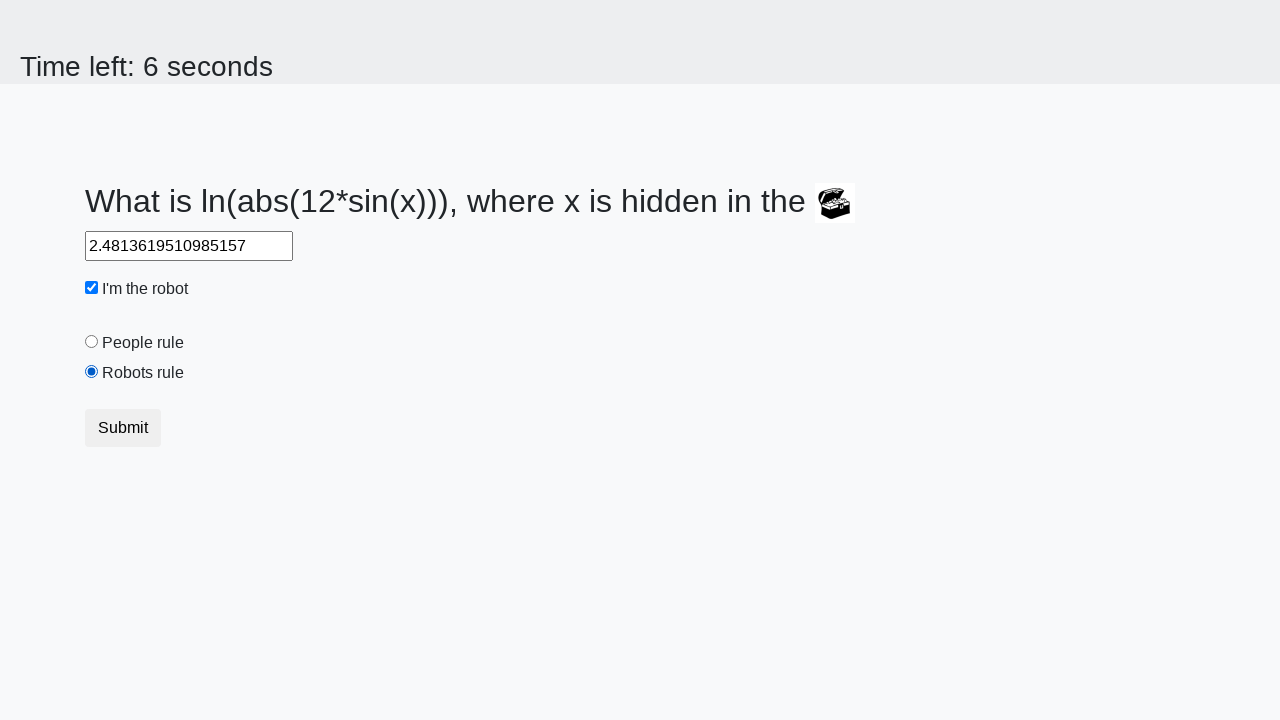

Clicked the submit button to submit the form at (123, 428) on button[type='submit']
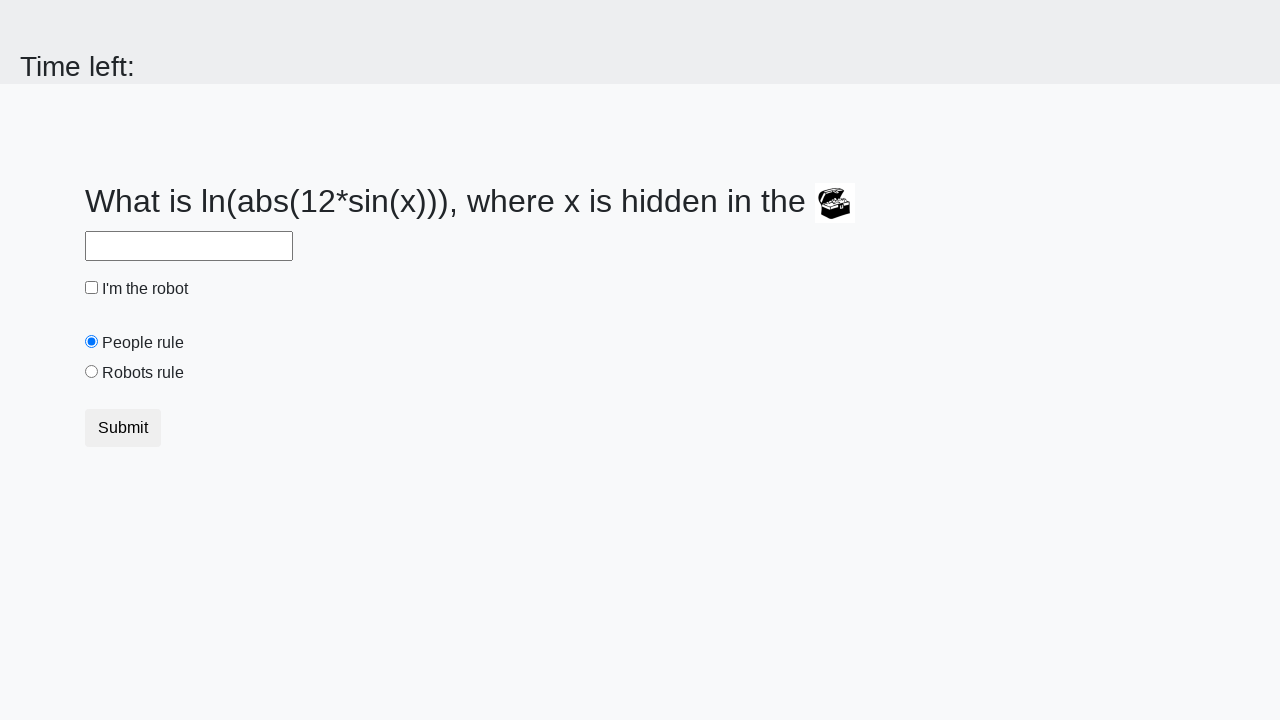

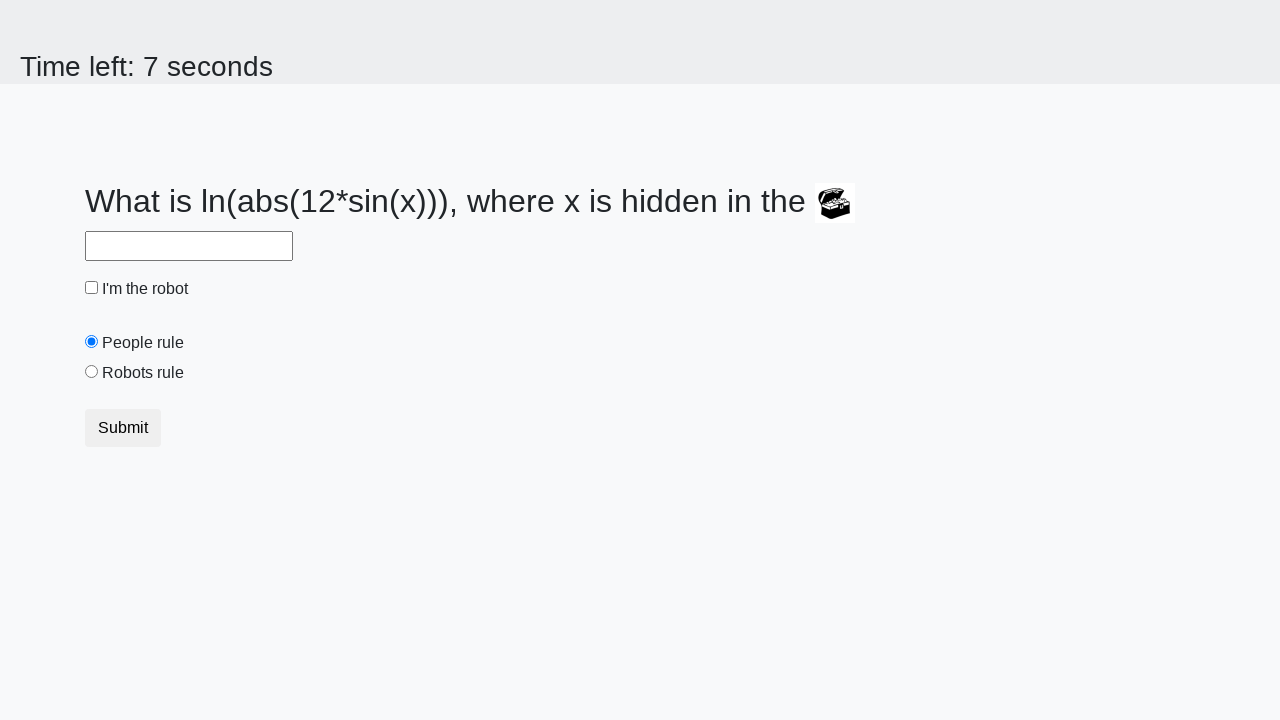